Tests modal dialog functionality by opening and closing both small and large modals

Starting URL: https://demoqa.com/modal-dialogs

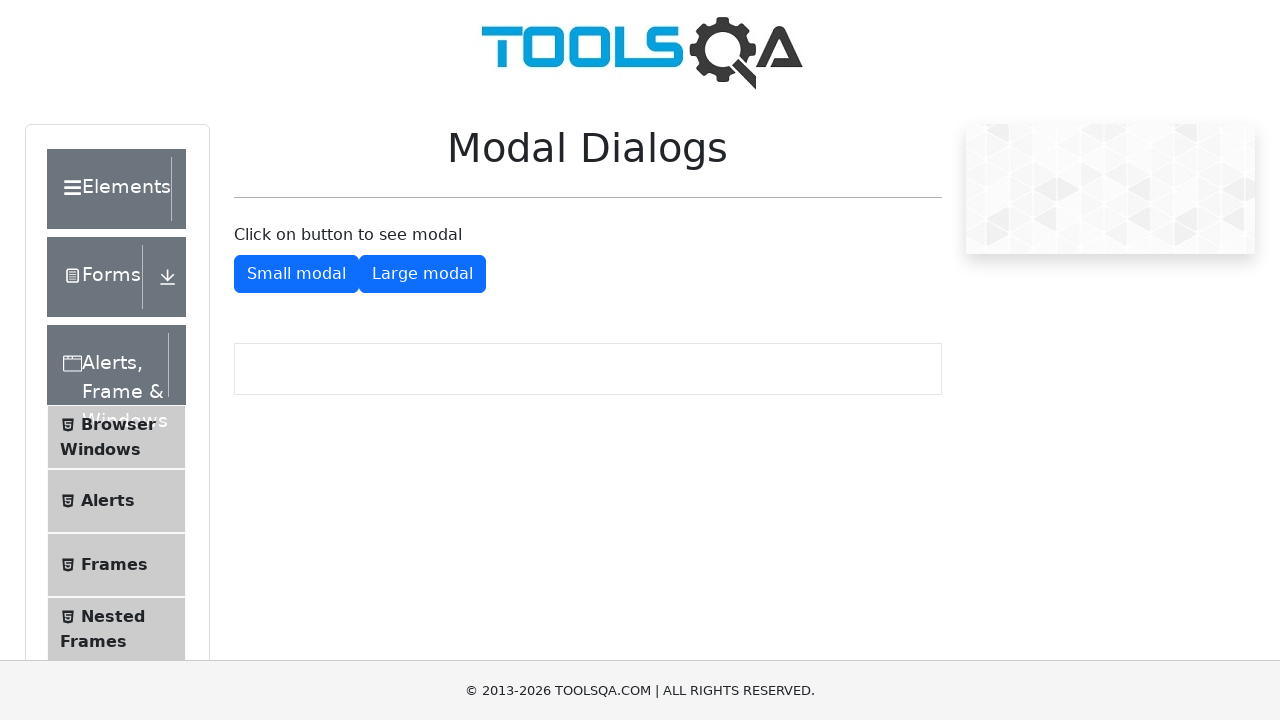

Clicked button to open small modal at (296, 274) on #showSmallModal
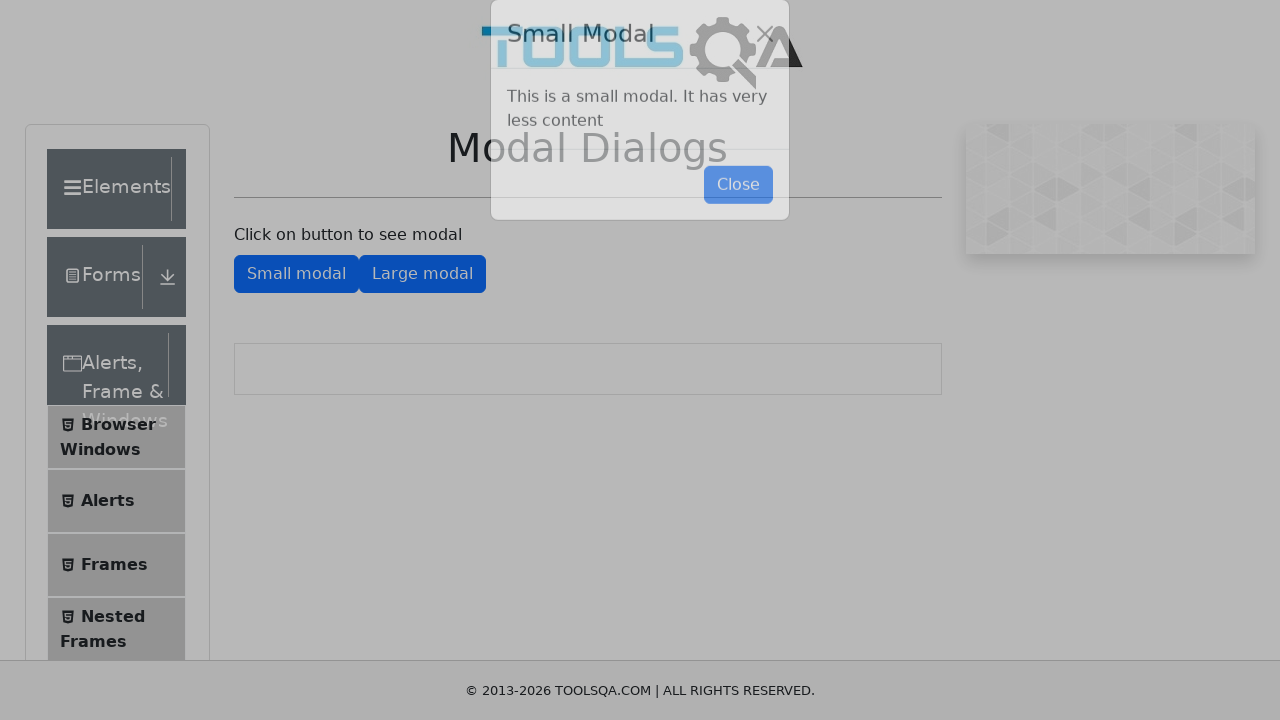

Waited for small modal to fully load
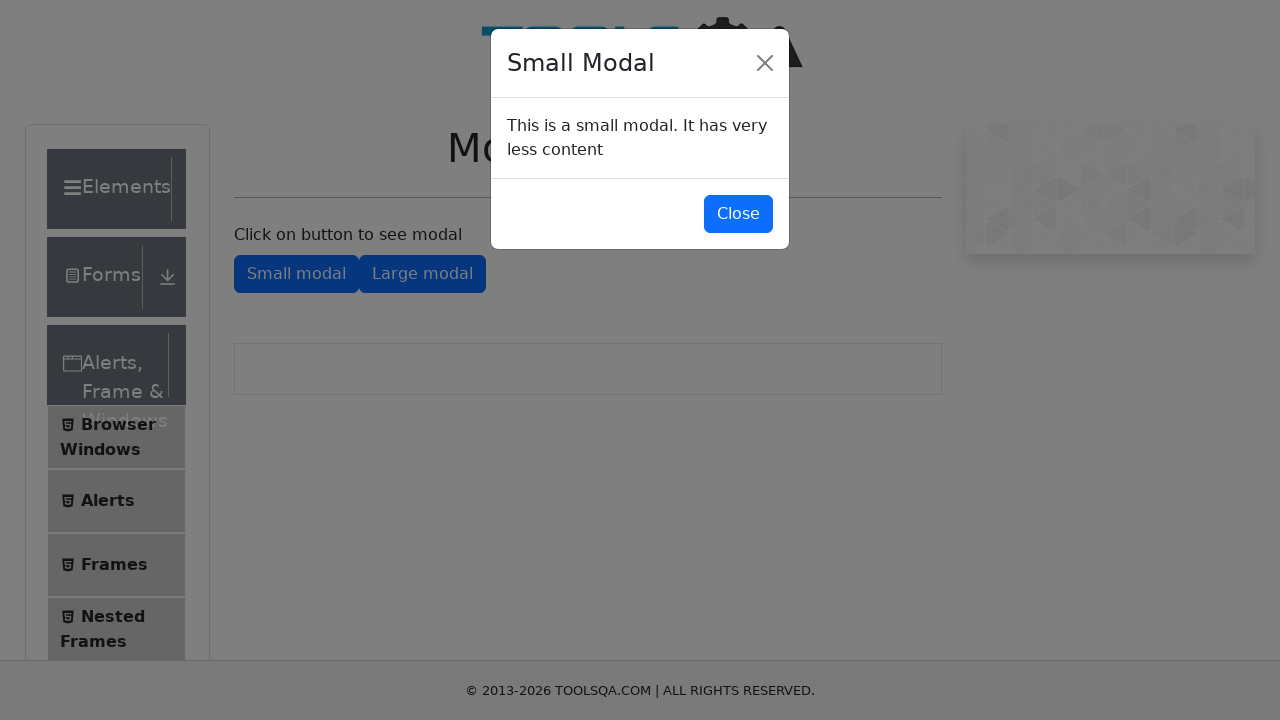

Clicked button to close small modal at (738, 214) on #closeSmallModal
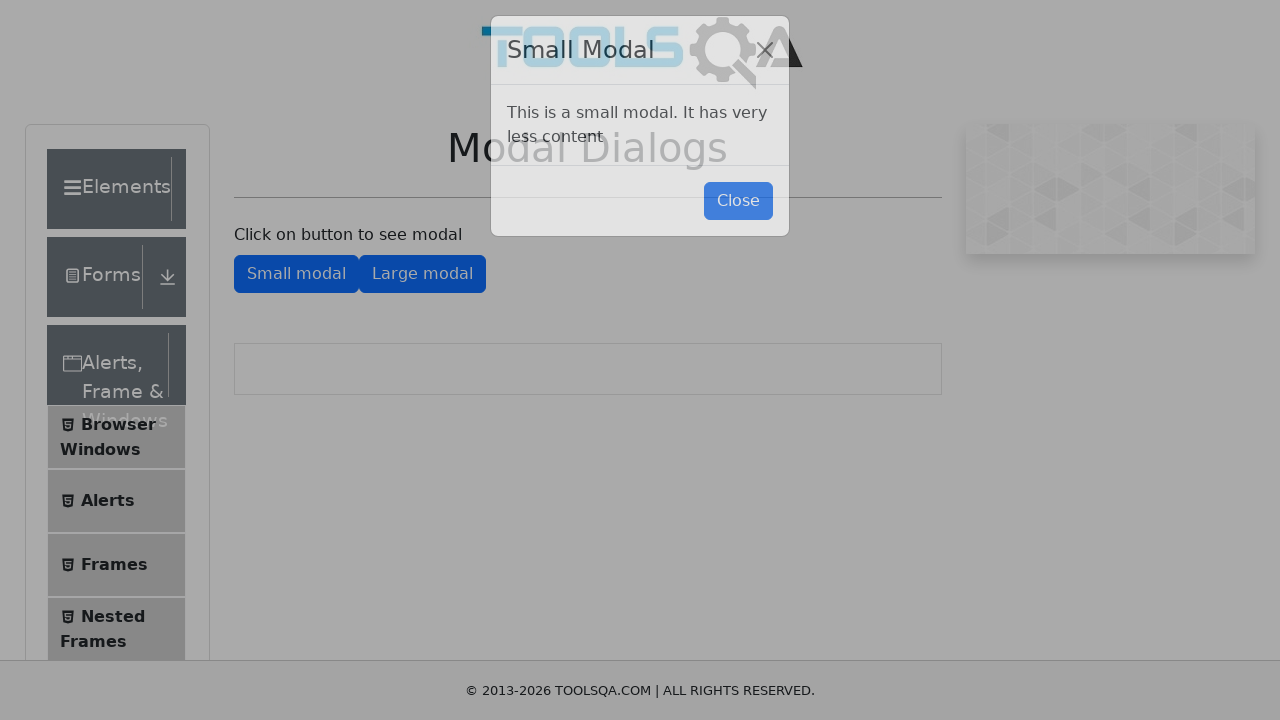

Clicked button to open large modal at (422, 274) on #showLargeModal
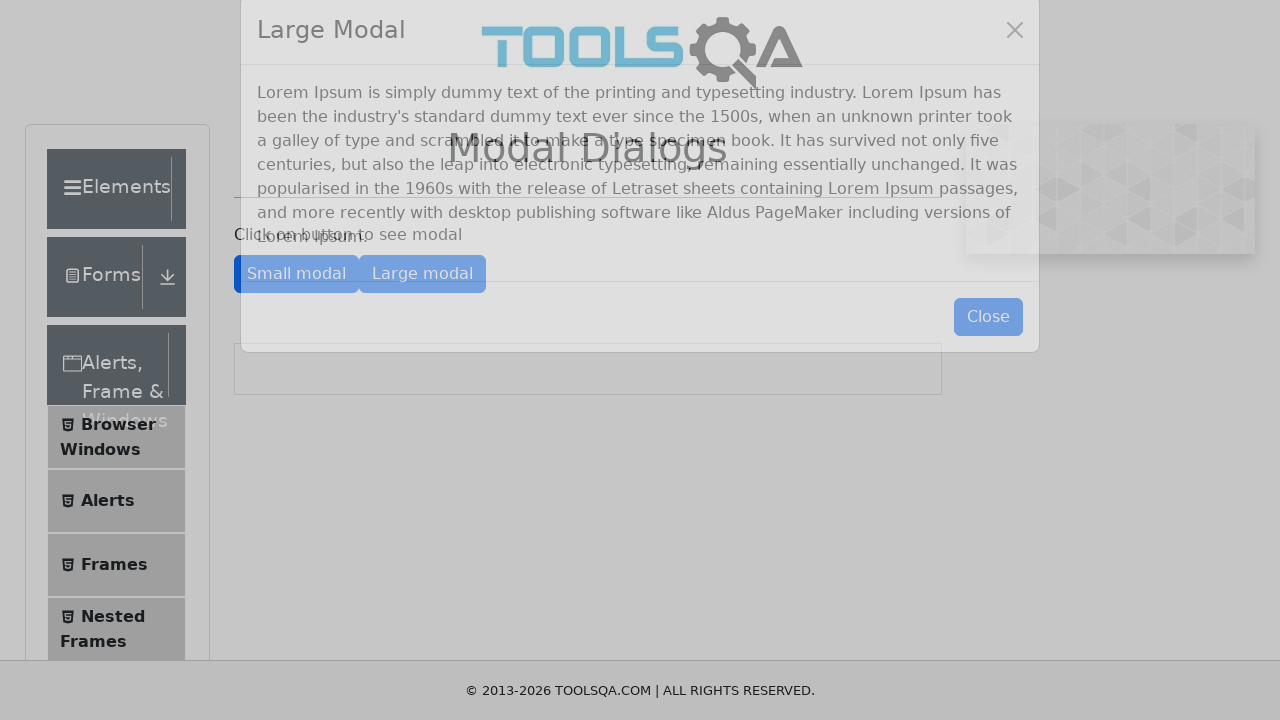

Waited for large modal to fully load
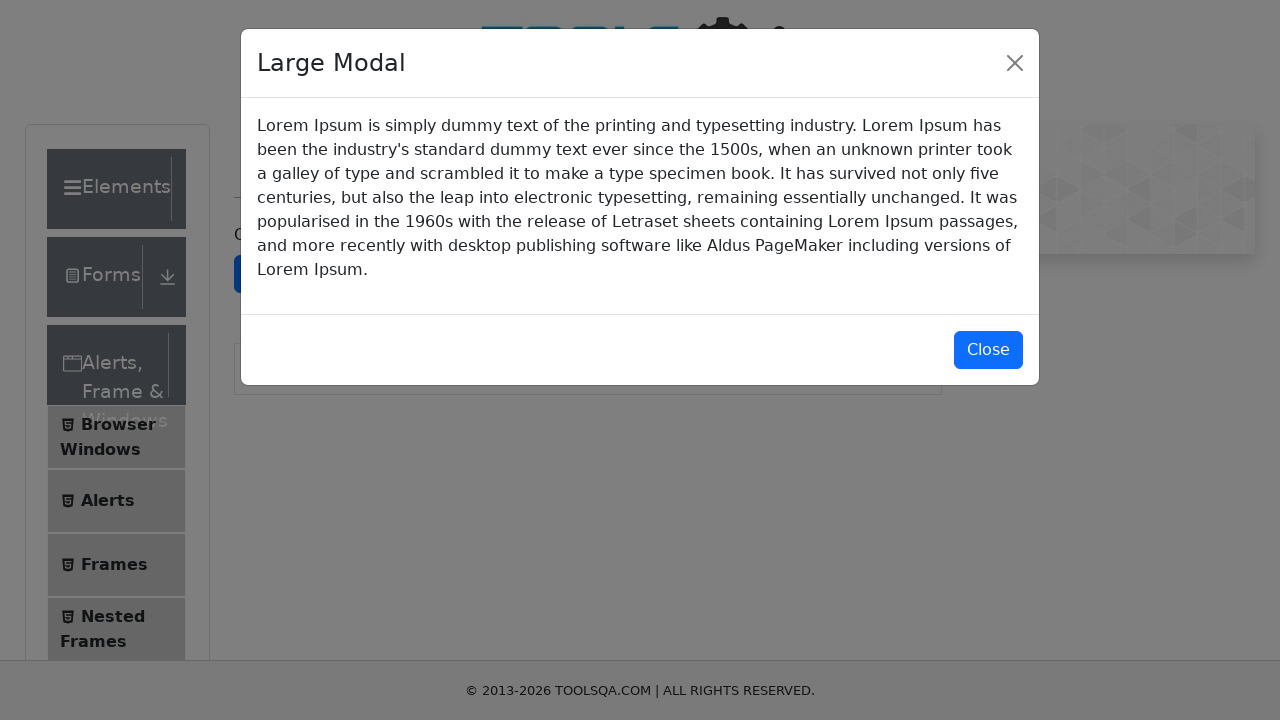

Clicked button to close large modal at (988, 350) on #closeLargeModal
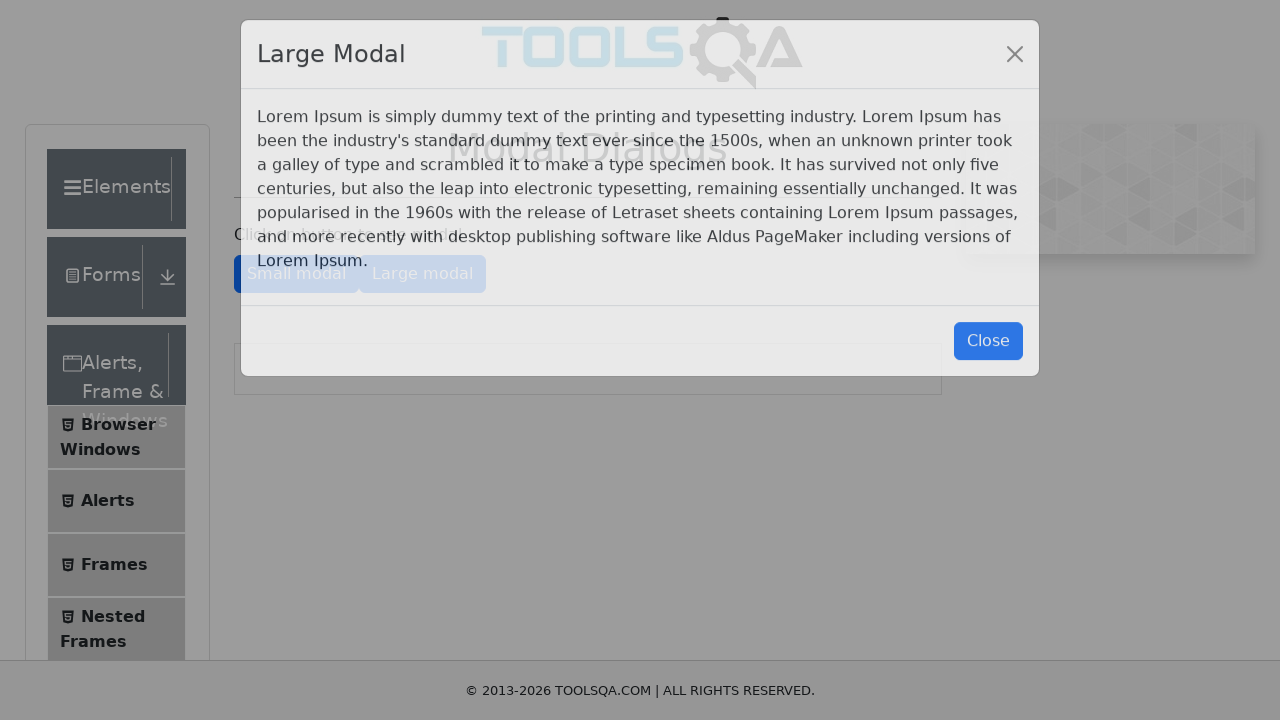

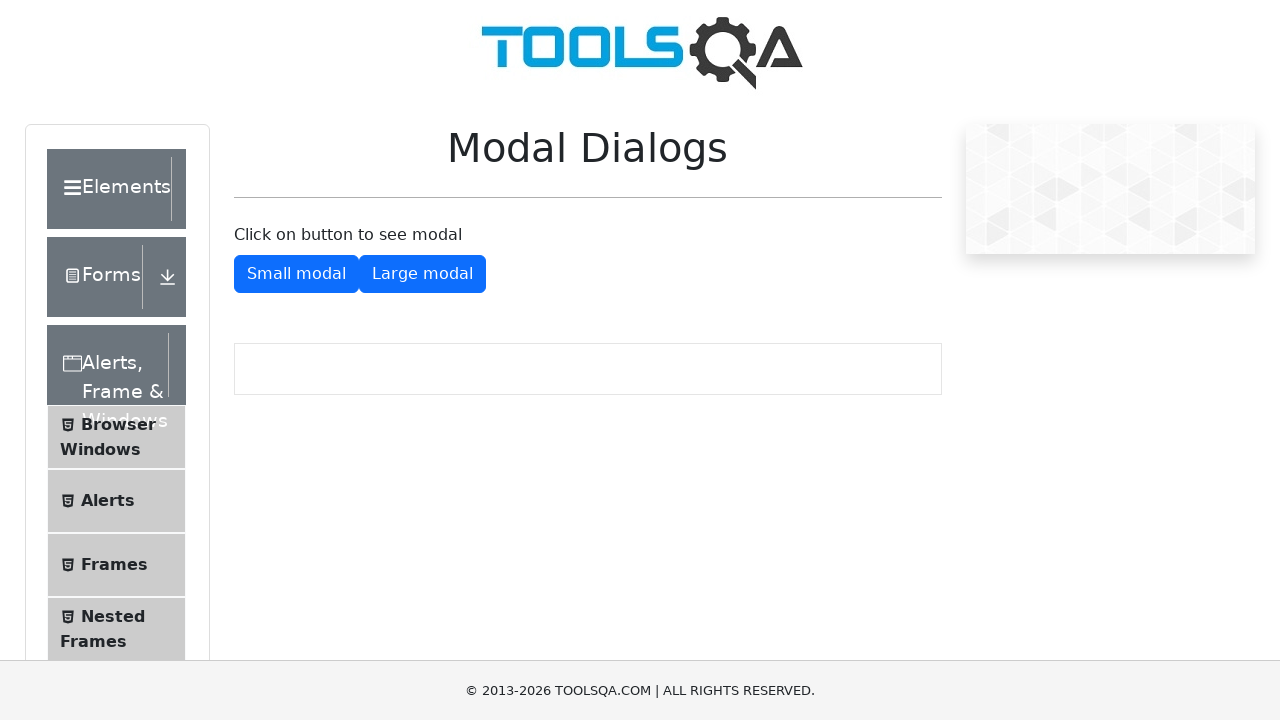